Tests the search functionality on OpenCart demo site by entering "iphone" in the search box and pressing Enter

Starting URL: http://opencart.abstracta.us/index.php?route=common/home

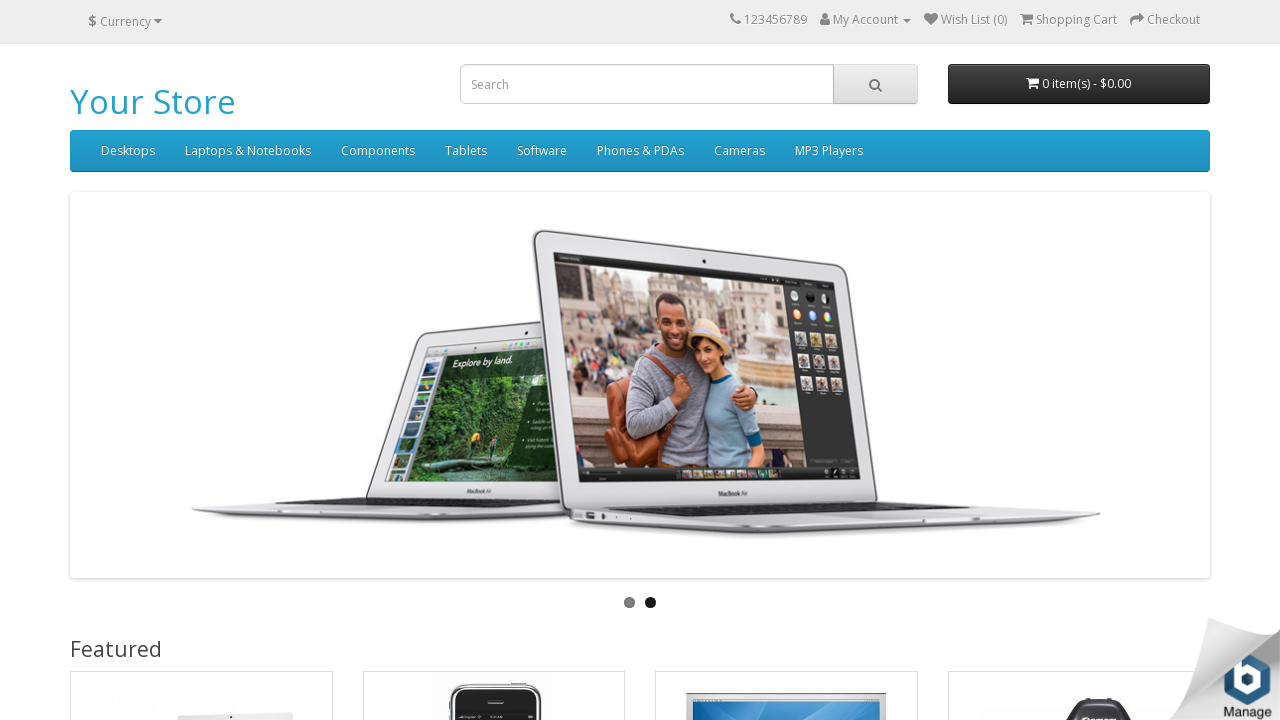

Filled search field with 'iphone' on input[name='search']
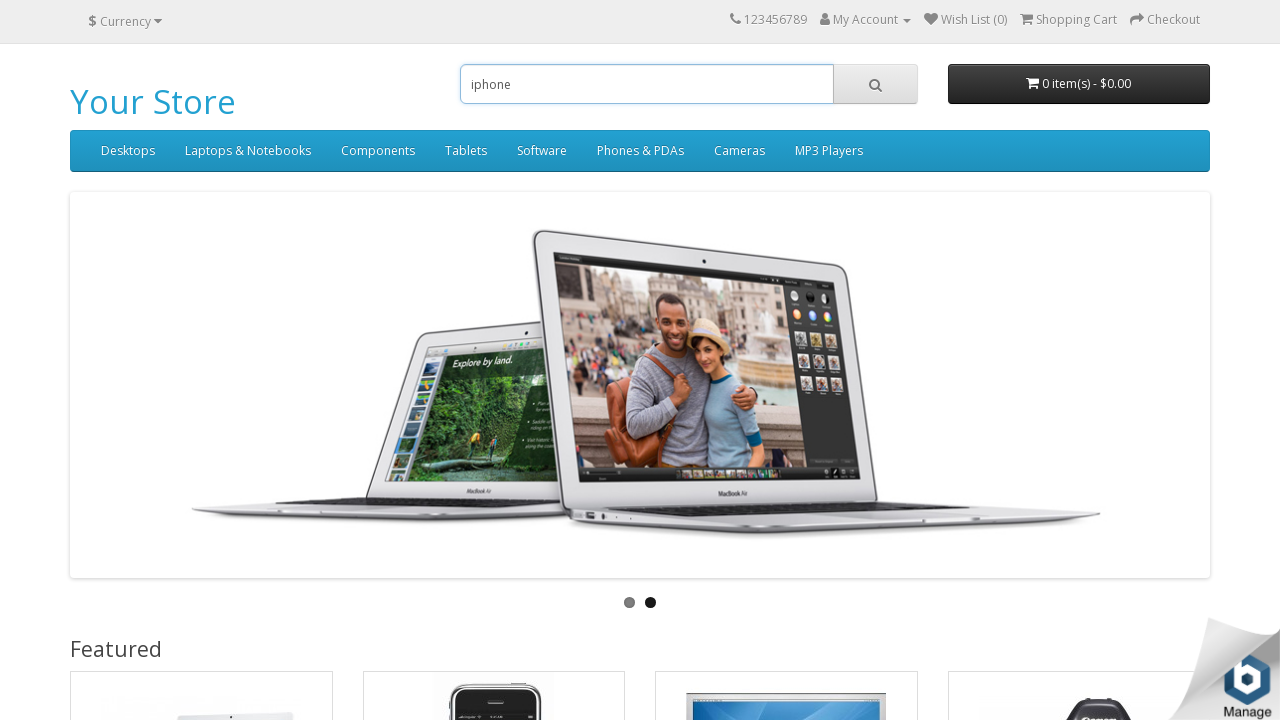

Pressed Enter to submit search
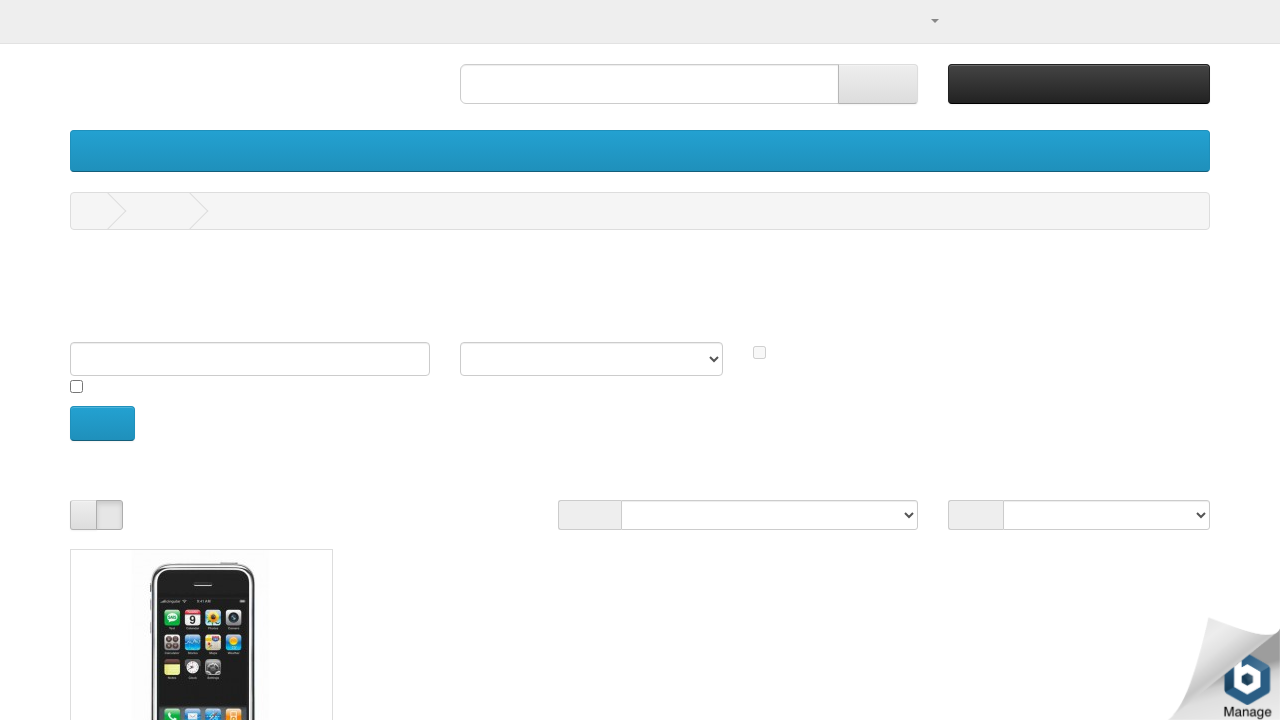

Search results loaded successfully
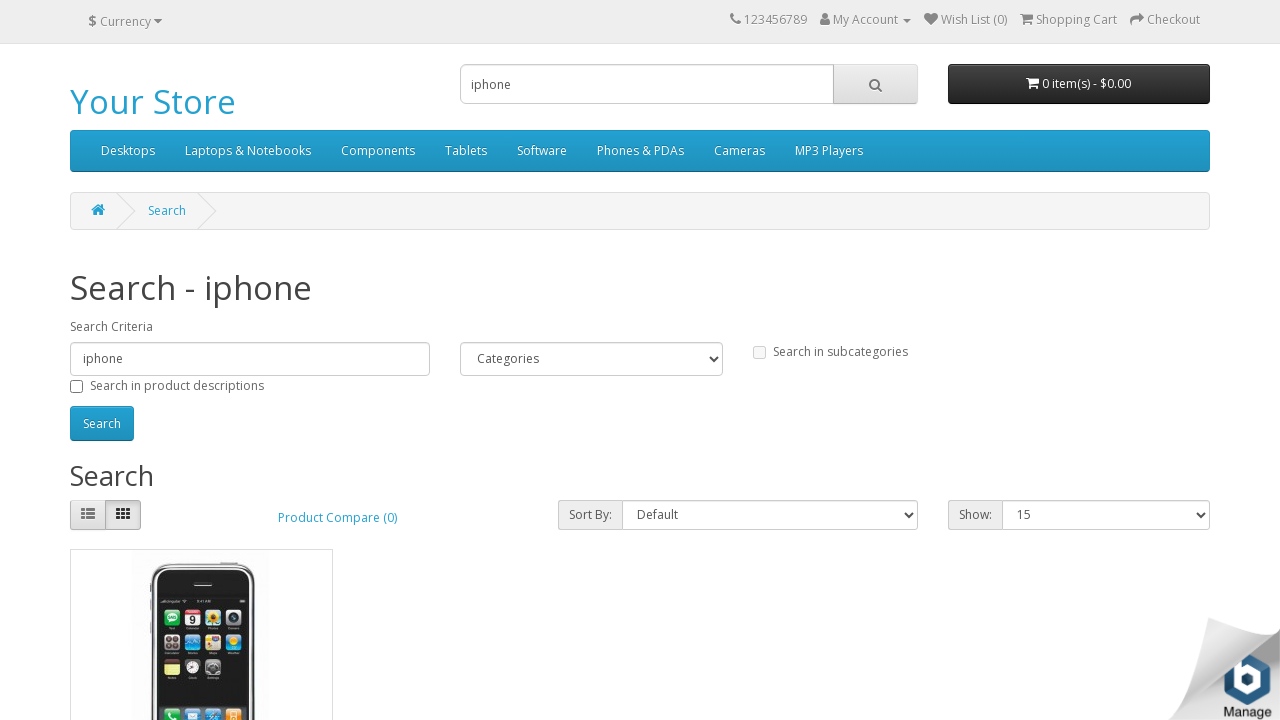

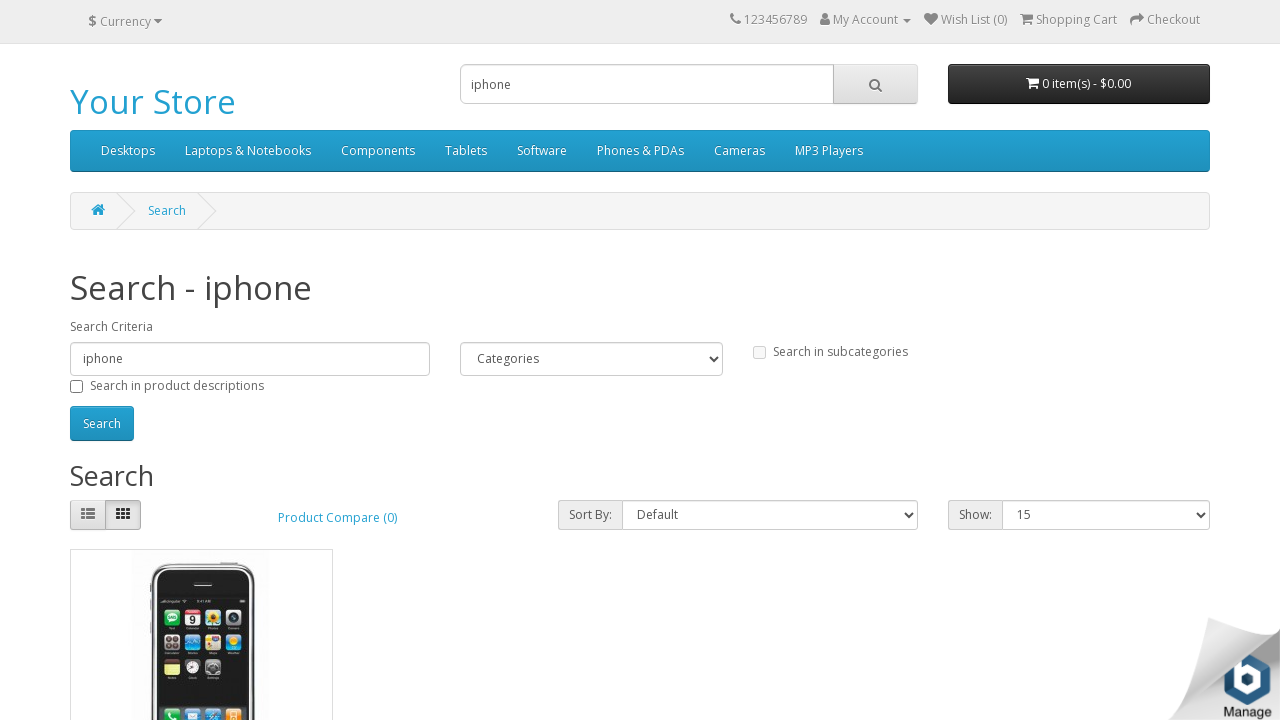